Tests iframe handling by switching to an iframe, clicking a button inside it, and then switching back to the default content

Starting URL: https://www.w3schools.com/js/tryit.asp?filename=tryjs_intro_inner_html_quotes

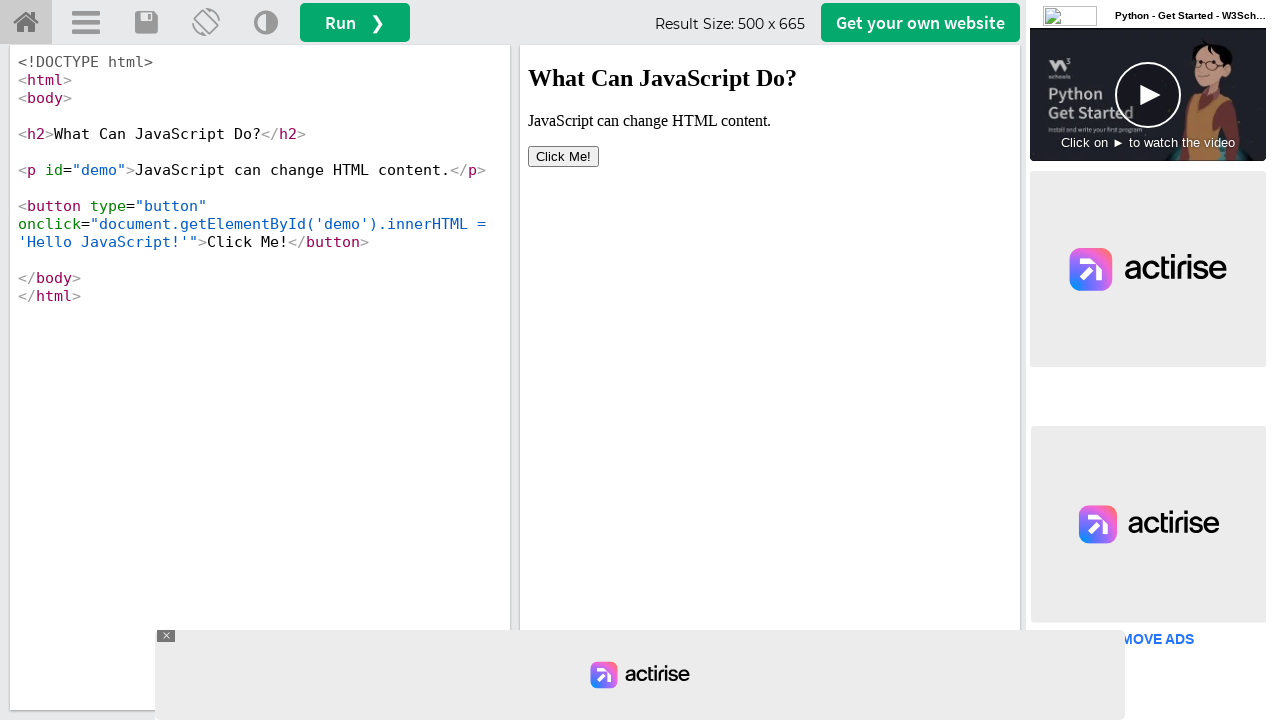

Located iframe with id 'iframeResult'
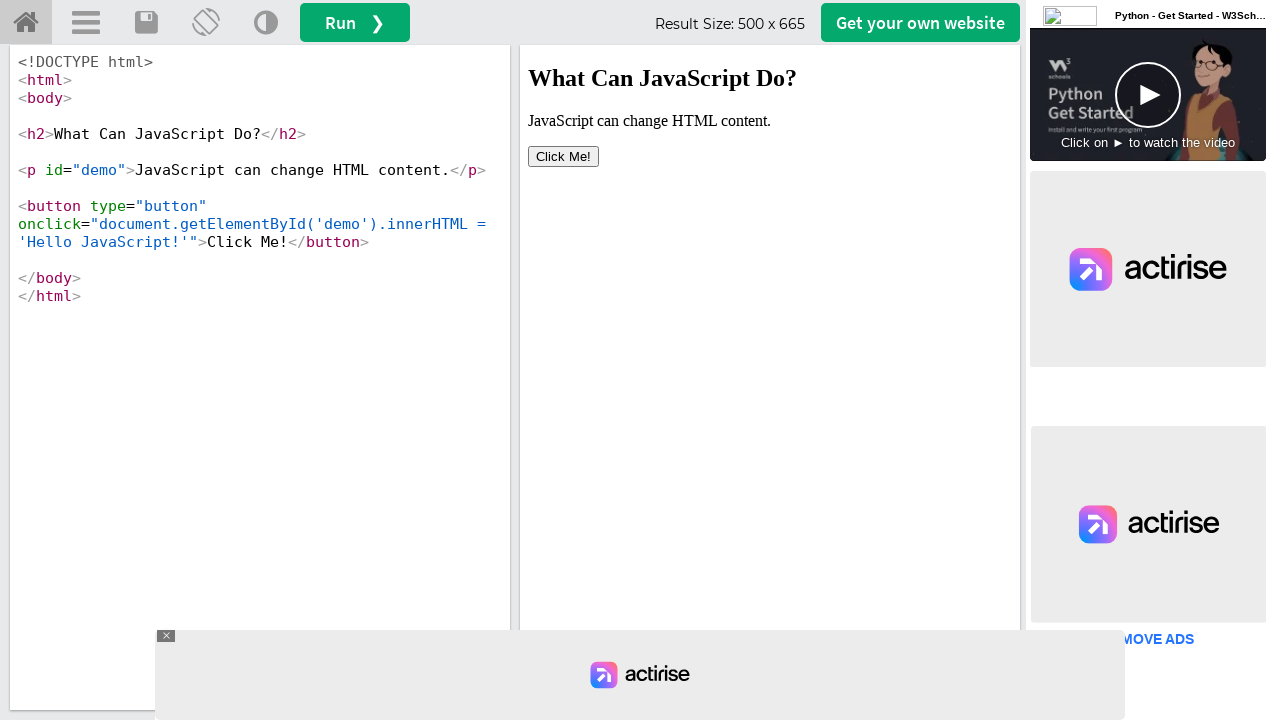

Clicked button inside the iframe at (564, 156) on #iframeResult >> internal:control=enter-frame >> button[type='button']
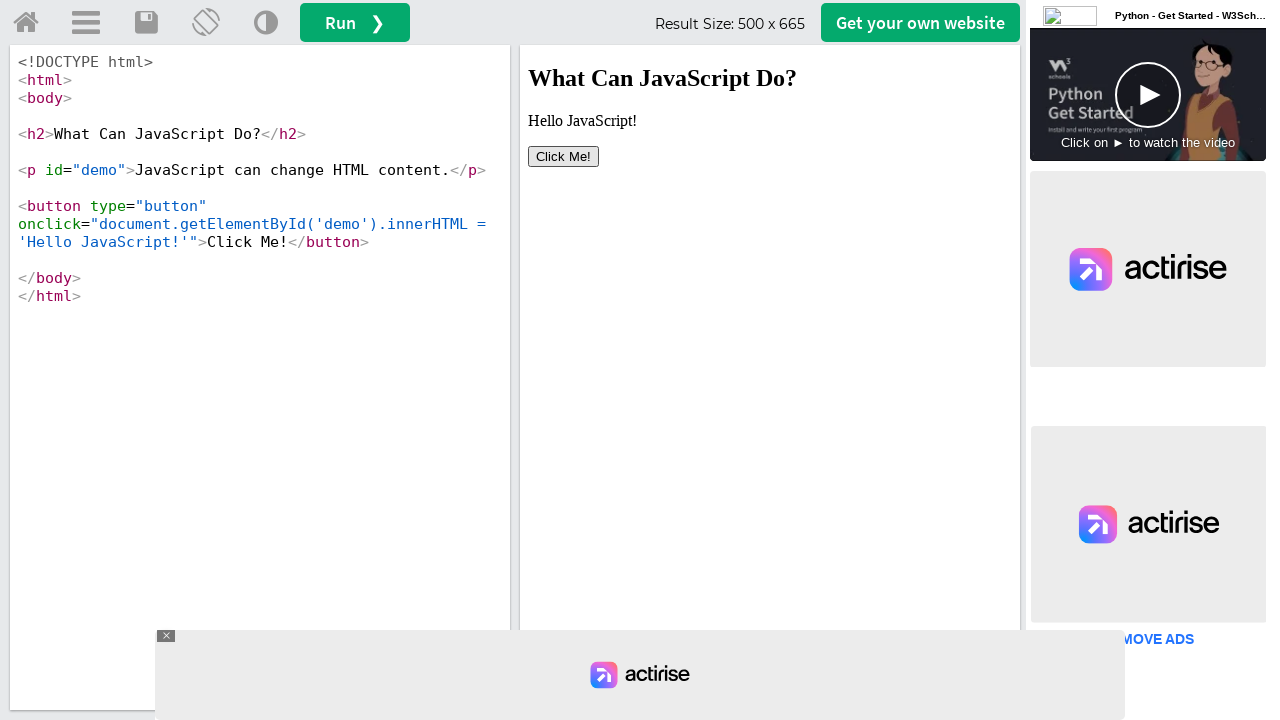

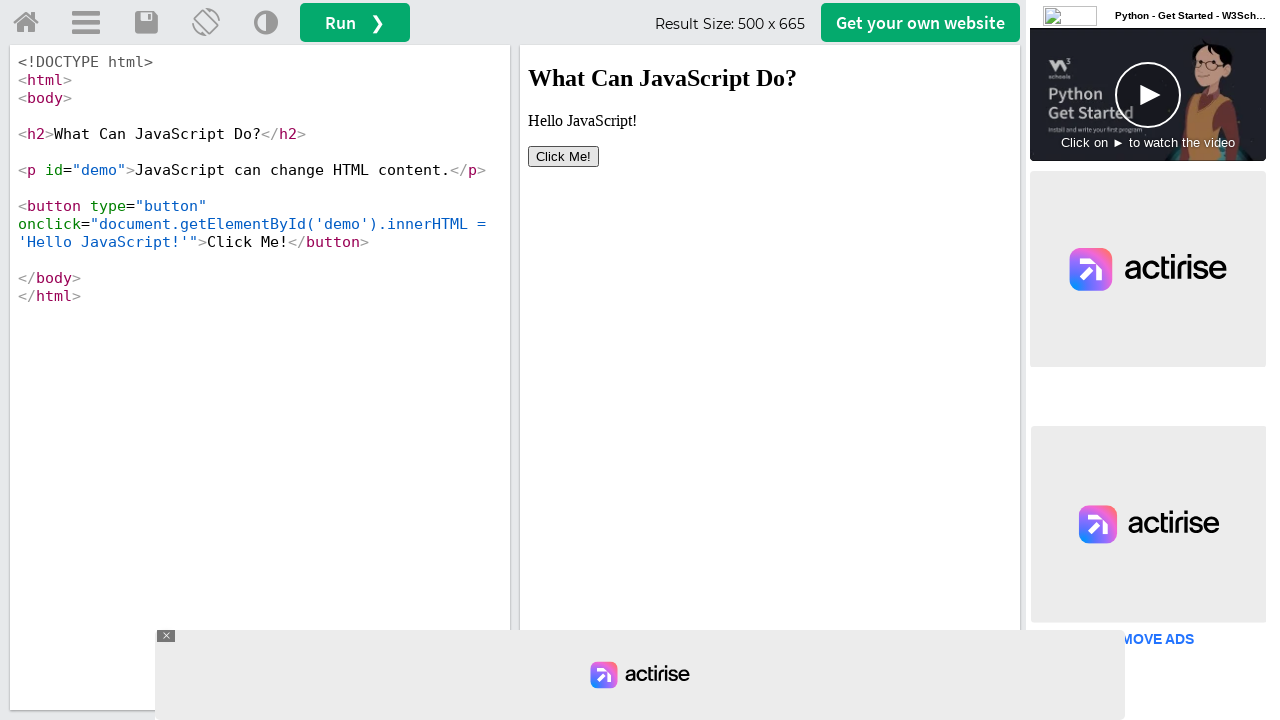